Tests a nickname generator website by clicking the generate button multiple times to produce random nicknames

Starting URL: https://nick-name.ru/generate/

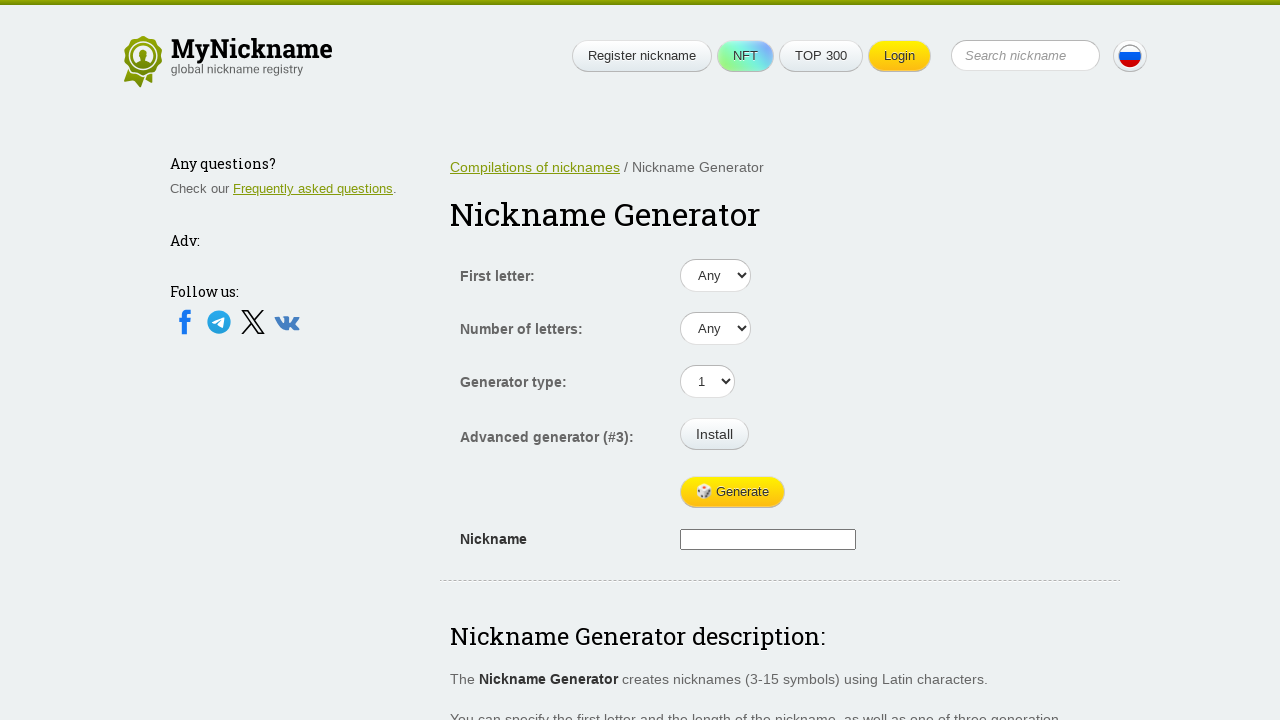

Clicked generate button to produce a random nickname at (732, 492) on xpath=/html/body/div[1]/div[1]/div[1]/div[2]/form/table/tbody/tr[5]/td[2]/input
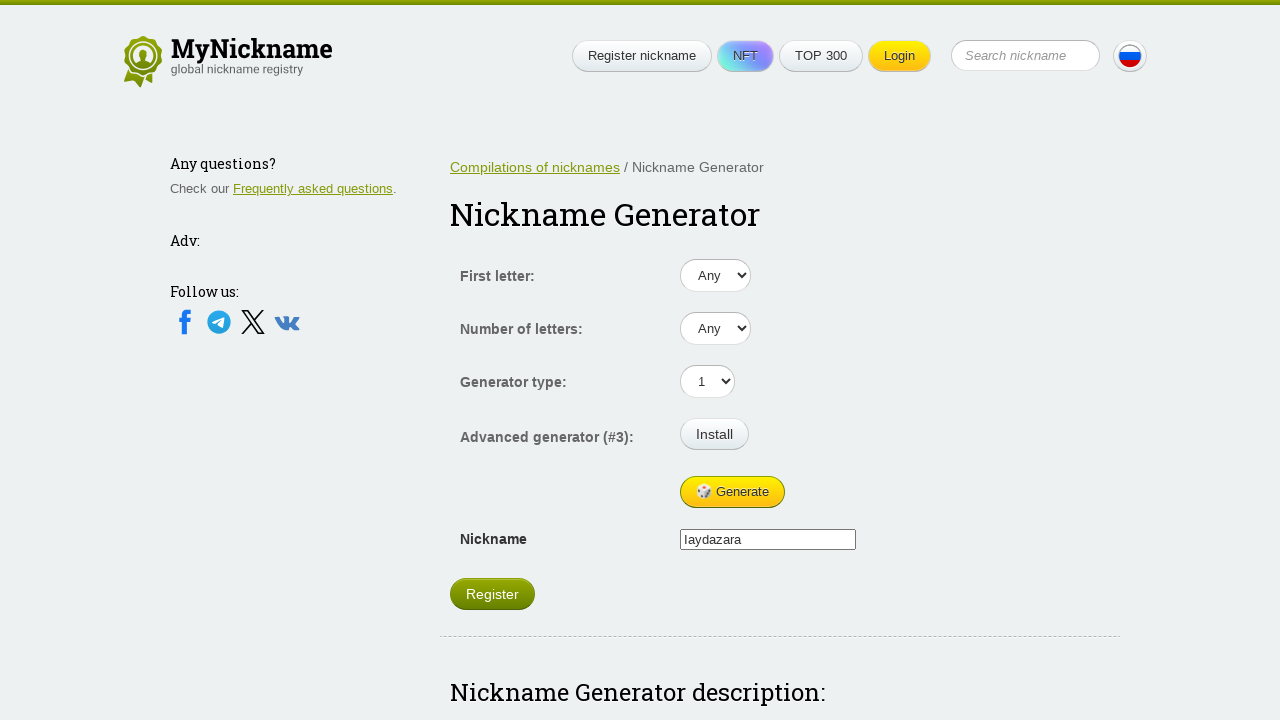

Waited 500ms for nickname generation to complete
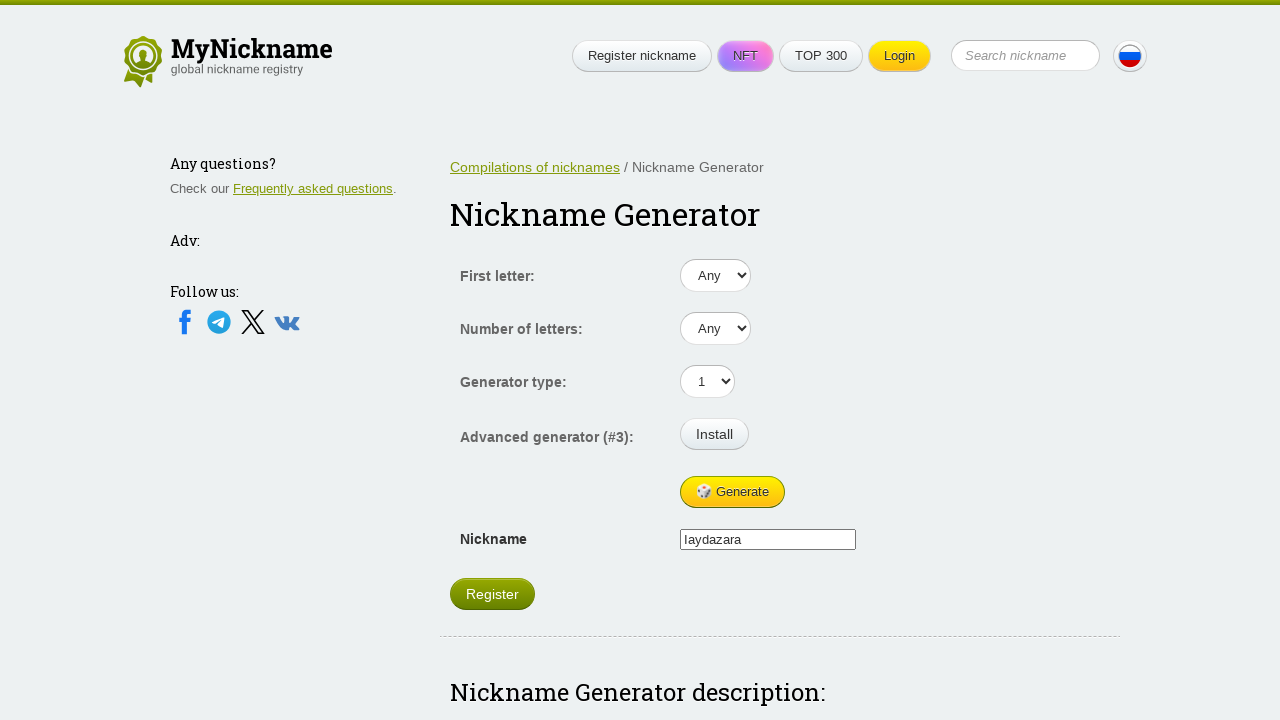

Clicked generate button to produce a random nickname at (732, 492) on xpath=/html/body/div[1]/div[1]/div[1]/div[2]/form/table/tbody/tr[5]/td[2]/input
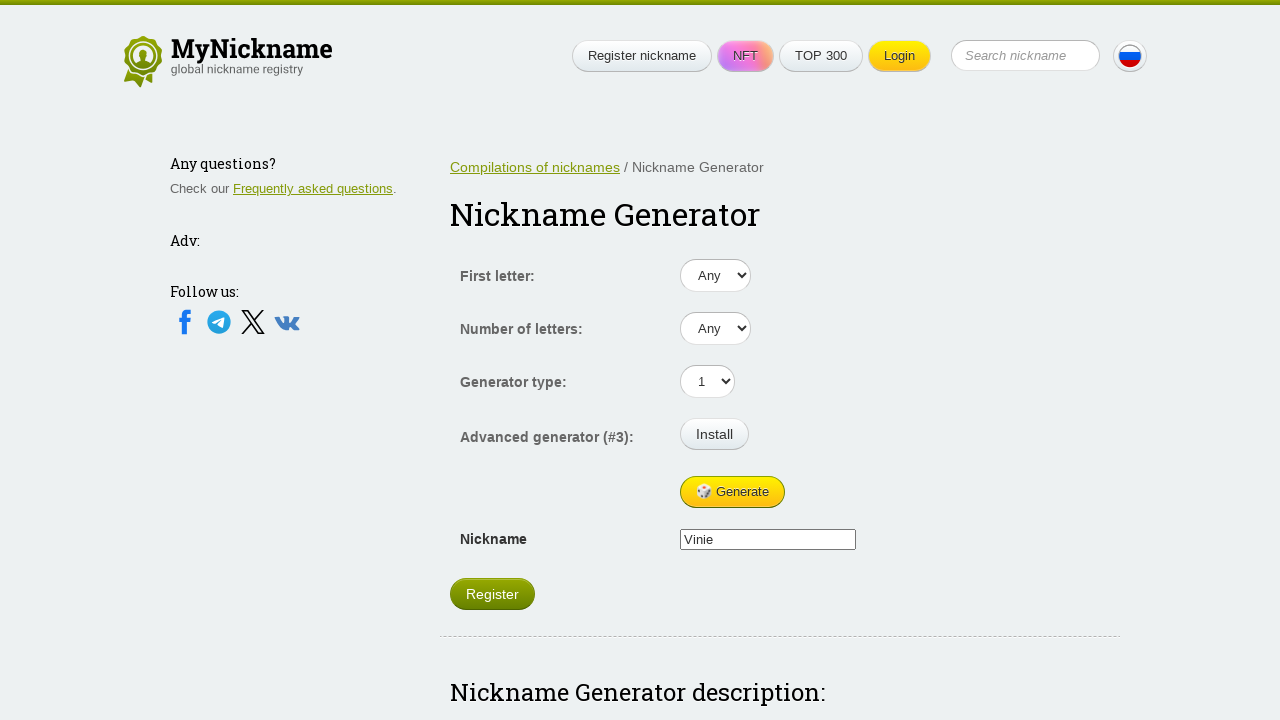

Waited 500ms for nickname generation to complete
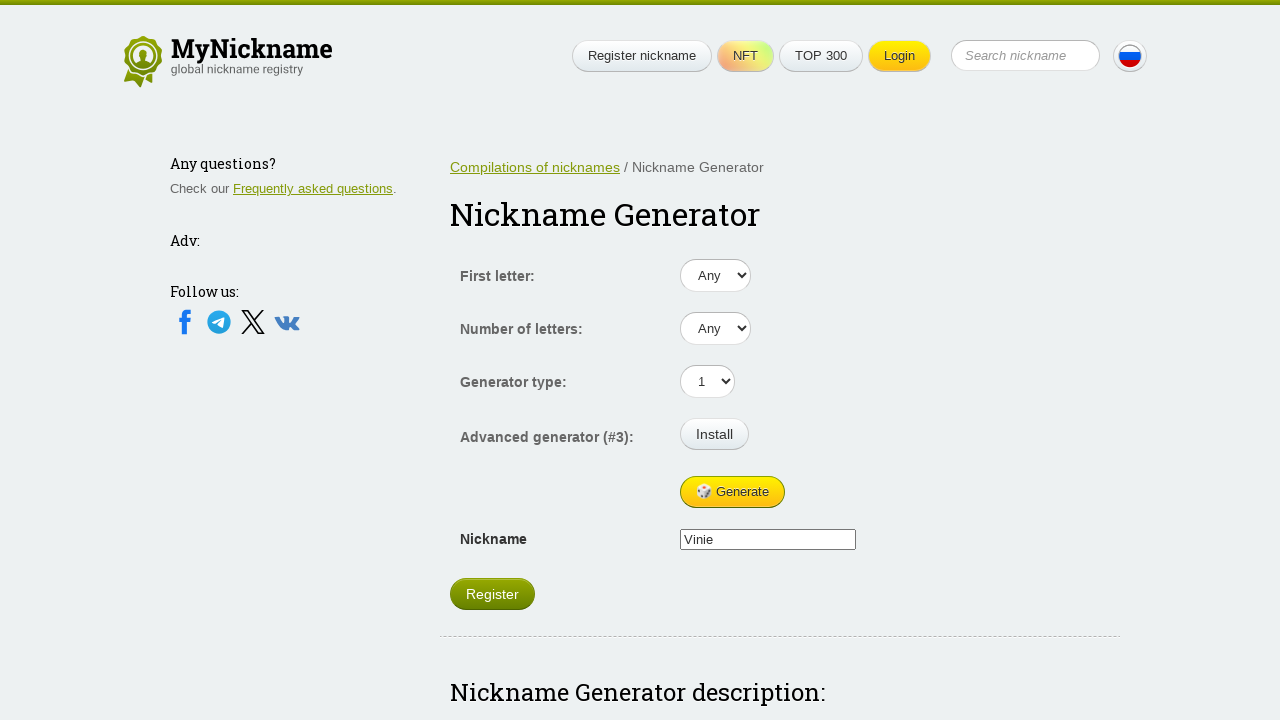

Clicked generate button to produce a random nickname at (732, 492) on xpath=/html/body/div[1]/div[1]/div[1]/div[2]/form/table/tbody/tr[5]/td[2]/input
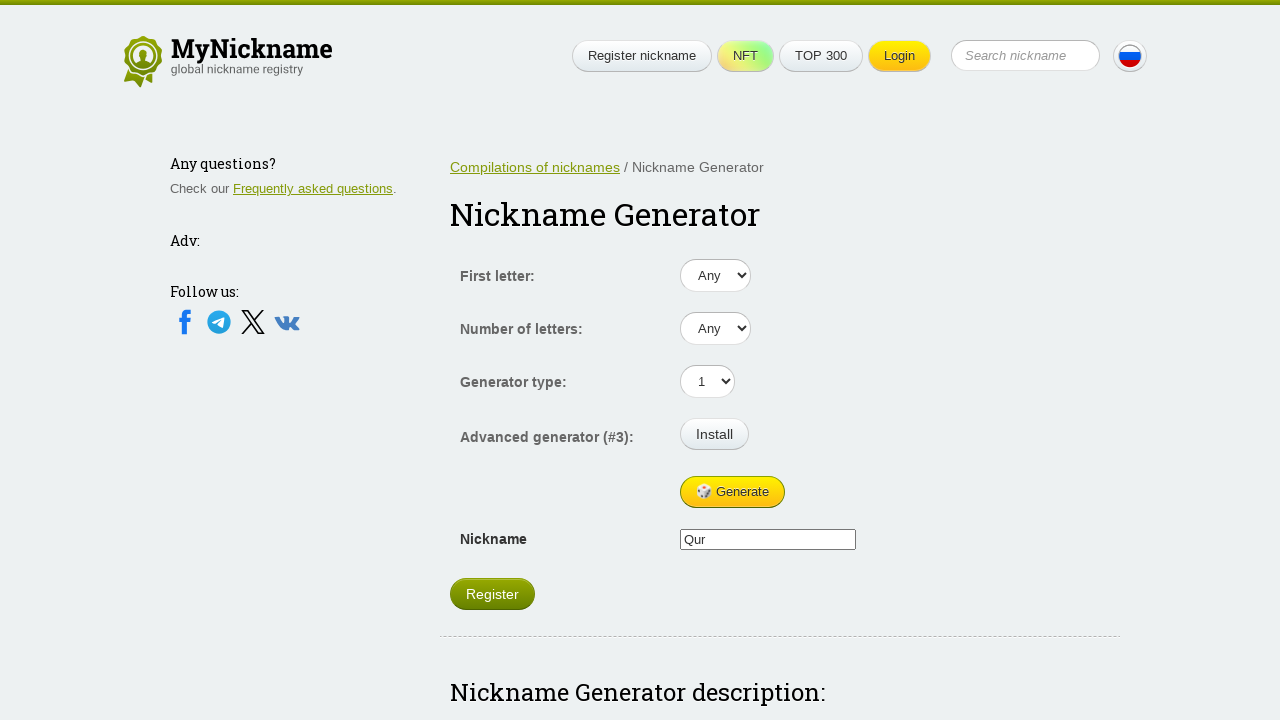

Waited 500ms for nickname generation to complete
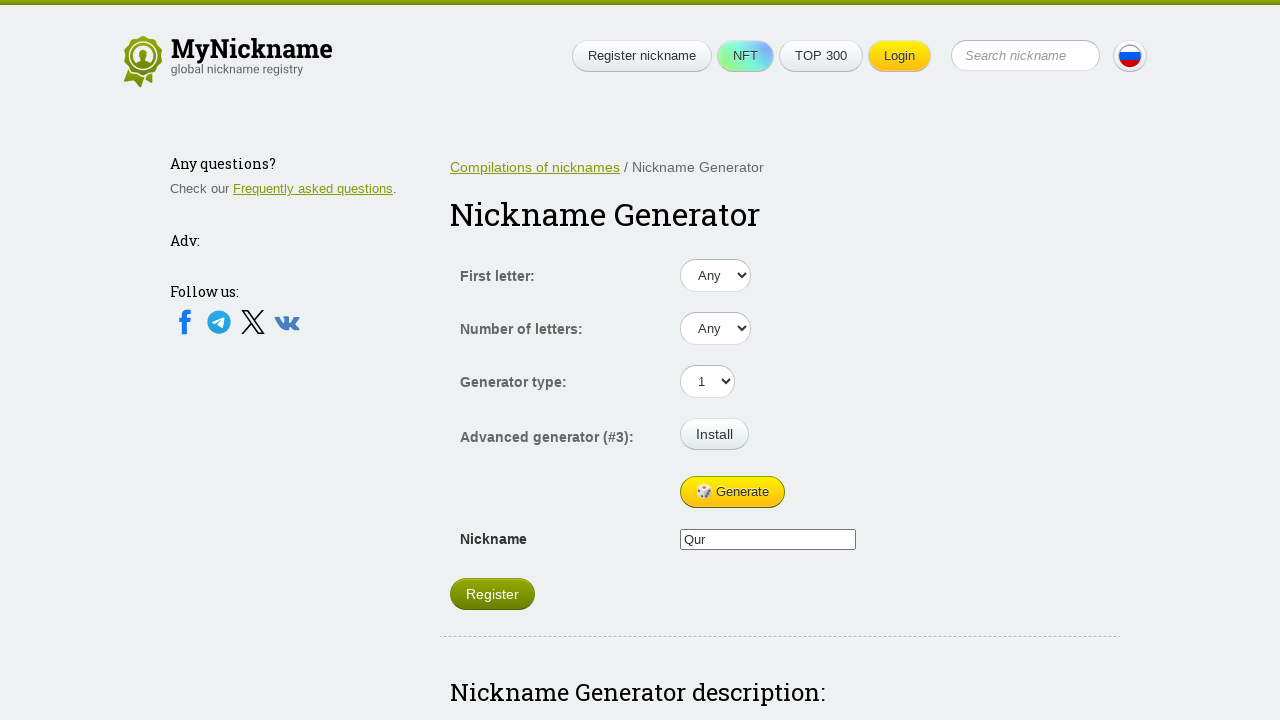

Clicked generate button to produce a random nickname at (732, 492) on xpath=/html/body/div[1]/div[1]/div[1]/div[2]/form/table/tbody/tr[5]/td[2]/input
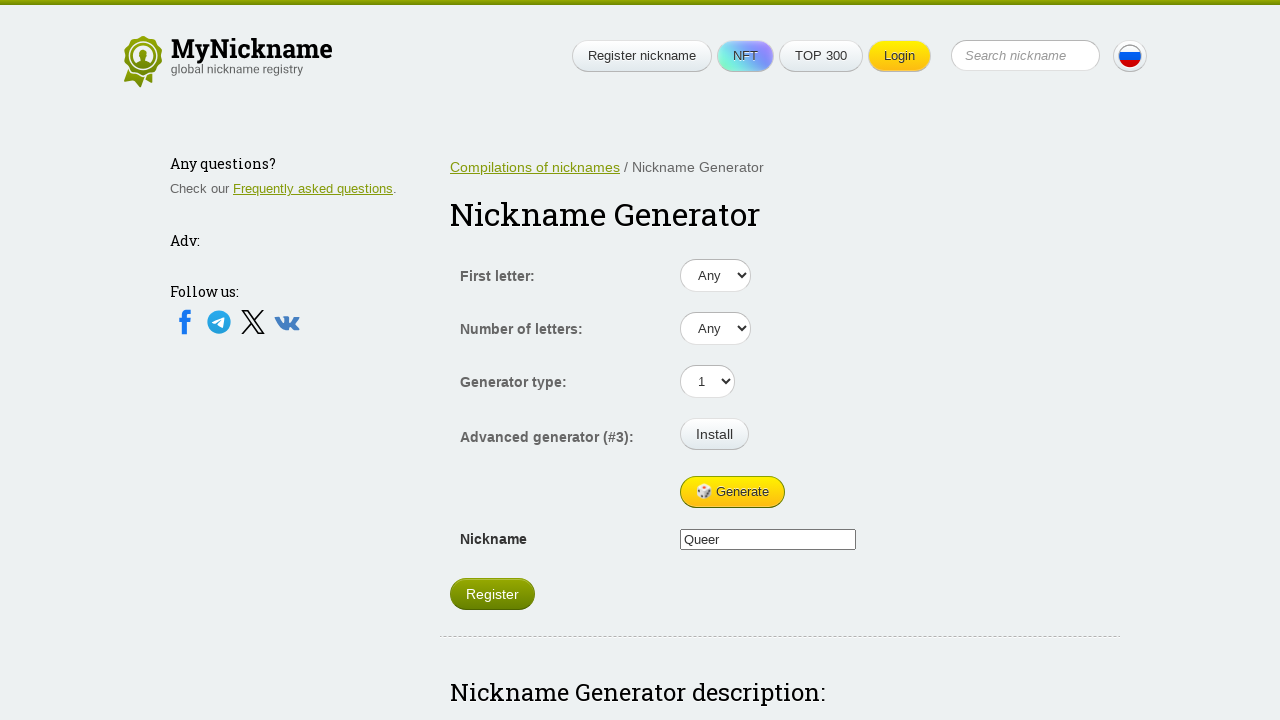

Waited 500ms for nickname generation to complete
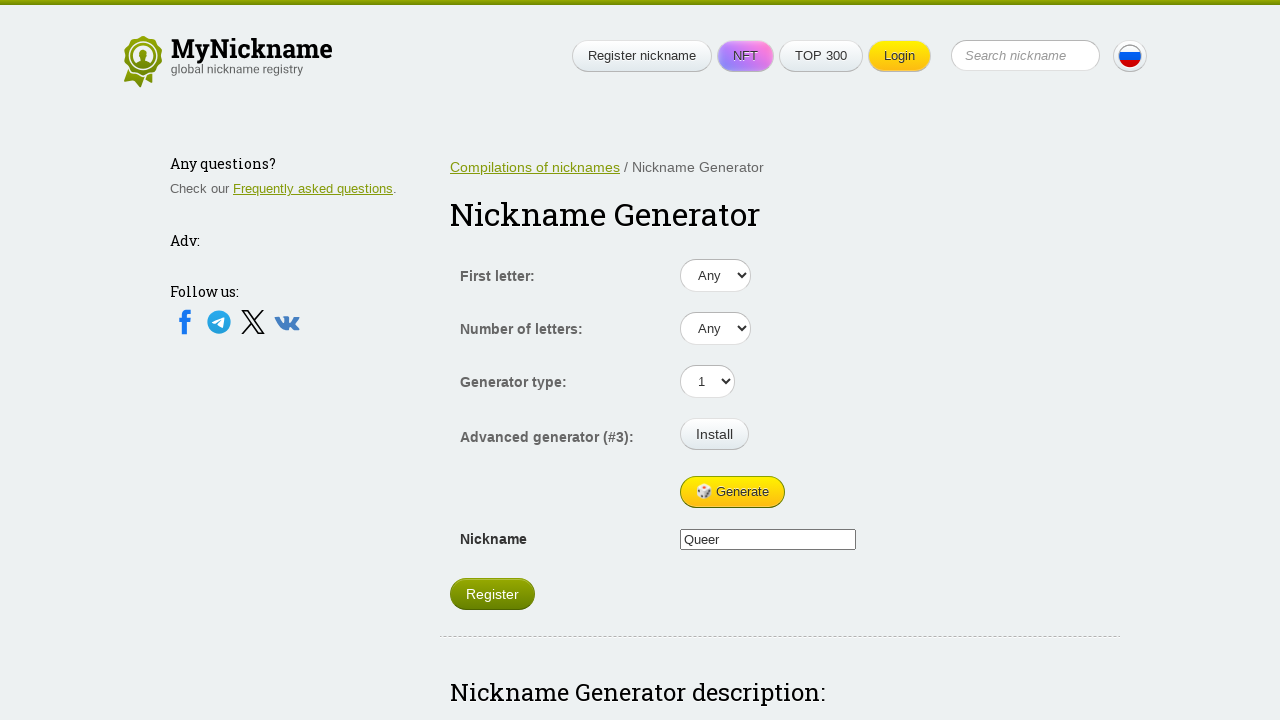

Clicked generate button to produce a random nickname at (732, 492) on xpath=/html/body/div[1]/div[1]/div[1]/div[2]/form/table/tbody/tr[5]/td[2]/input
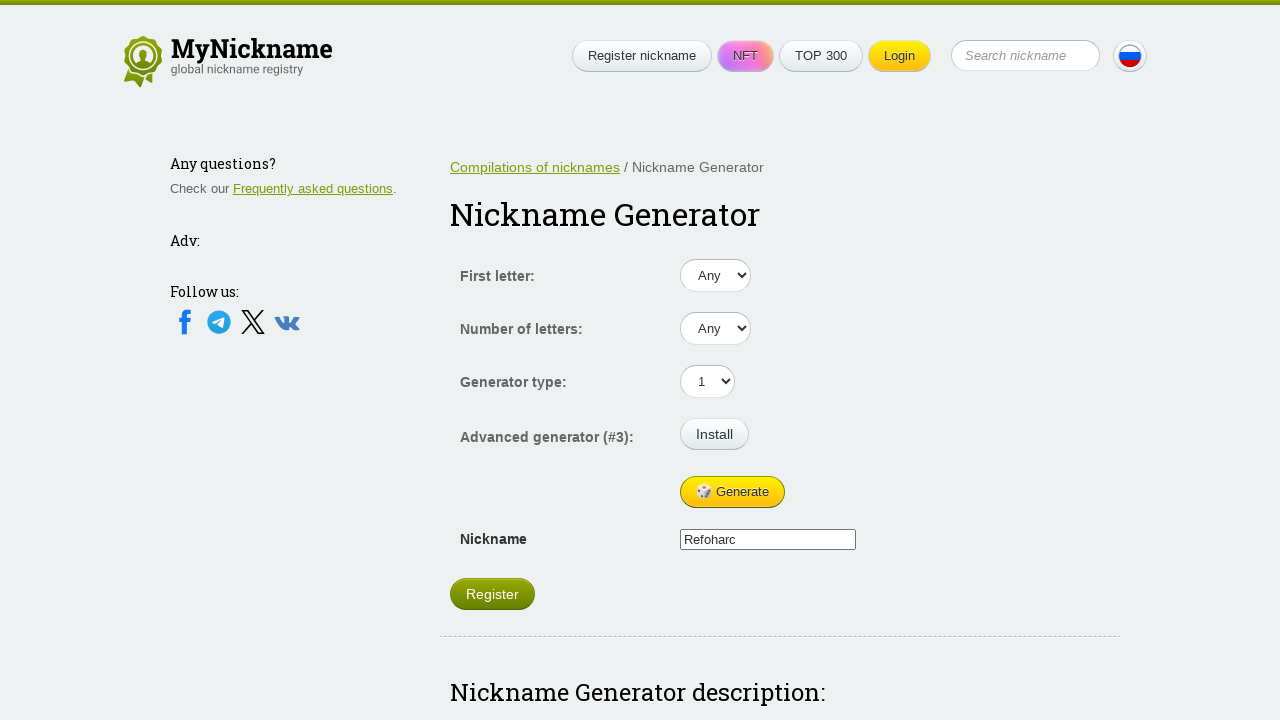

Waited 500ms for nickname generation to complete
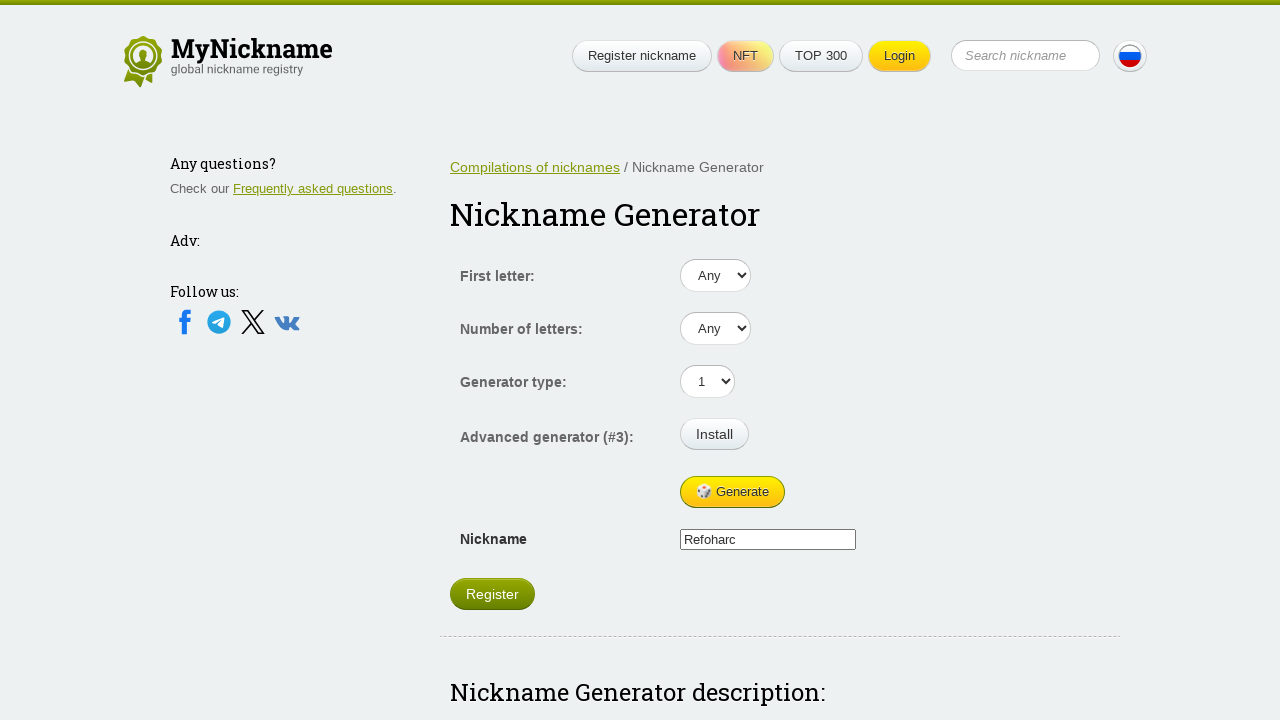

Clicked generate button to produce a random nickname at (732, 492) on xpath=/html/body/div[1]/div[1]/div[1]/div[2]/form/table/tbody/tr[5]/td[2]/input
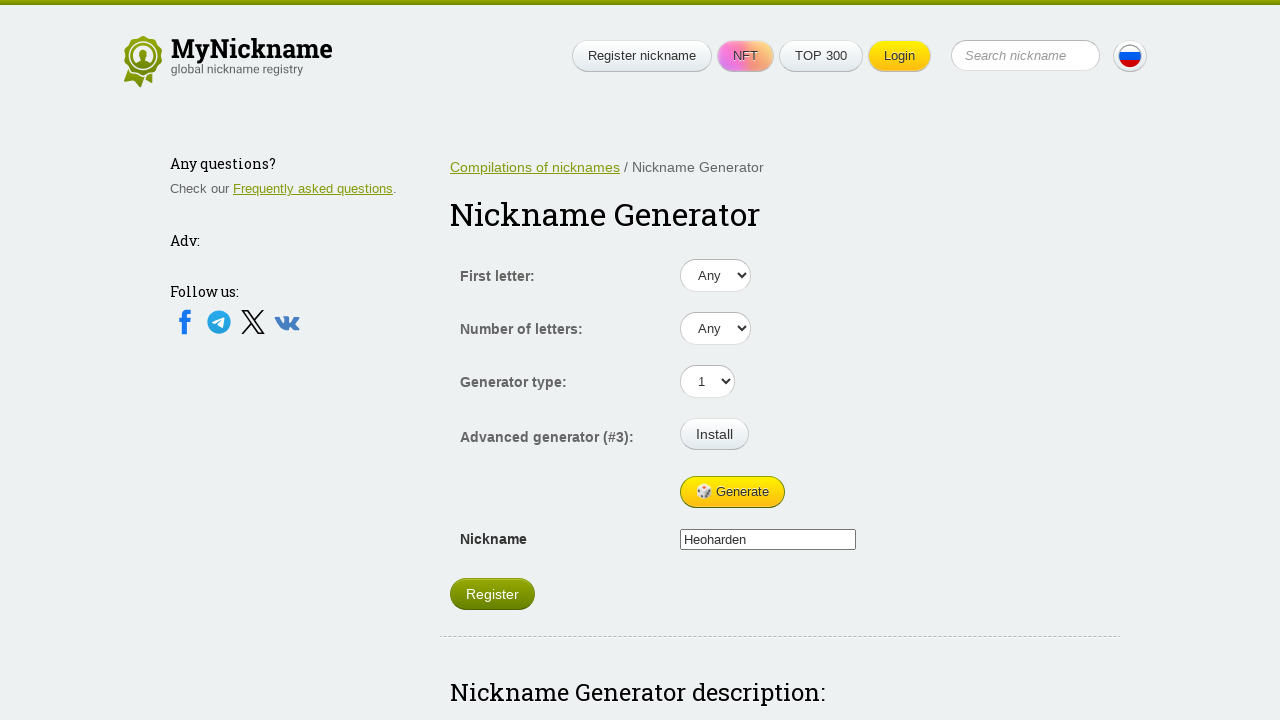

Waited 500ms for nickname generation to complete
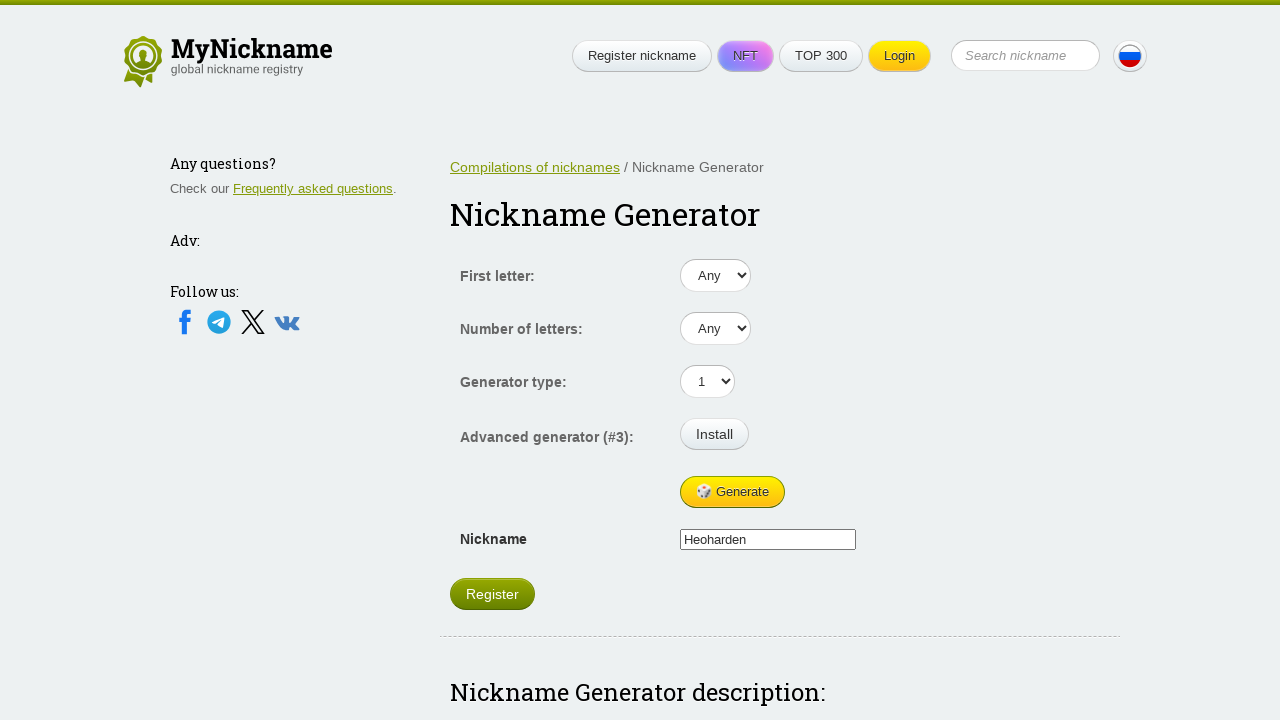

Clicked generate button to produce a random nickname at (732, 492) on xpath=/html/body/div[1]/div[1]/div[1]/div[2]/form/table/tbody/tr[5]/td[2]/input
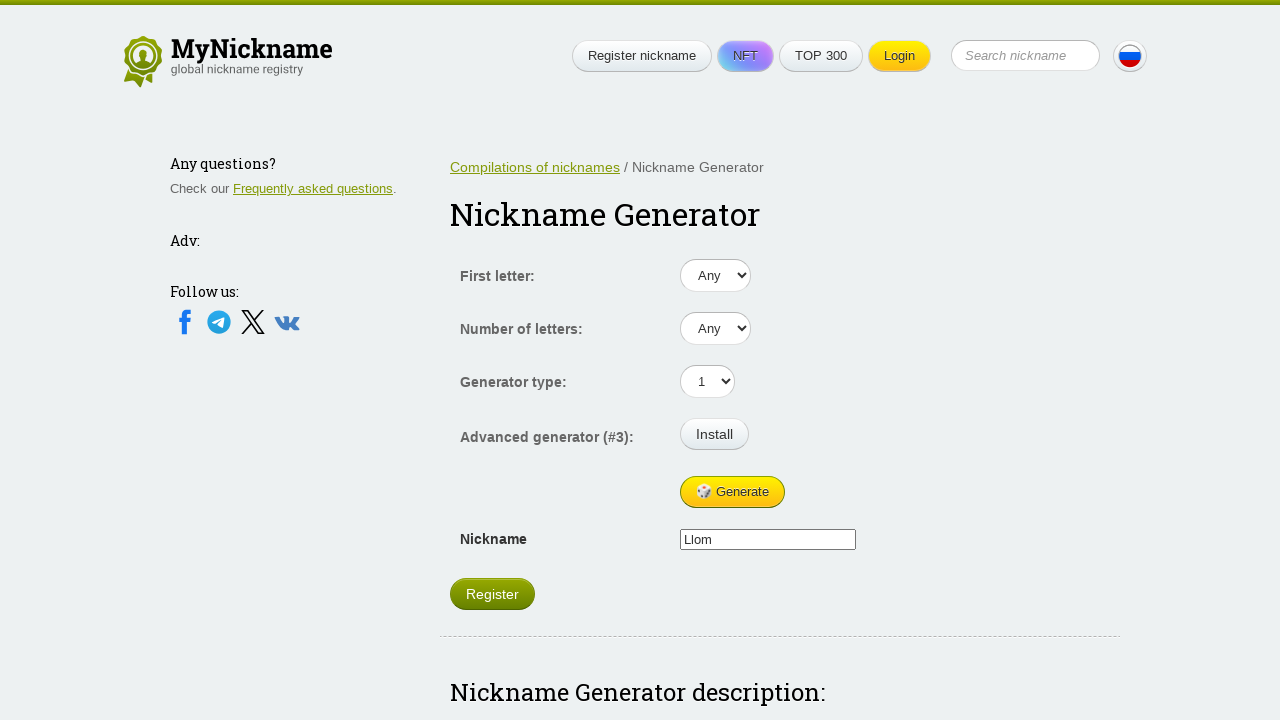

Waited 500ms for nickname generation to complete
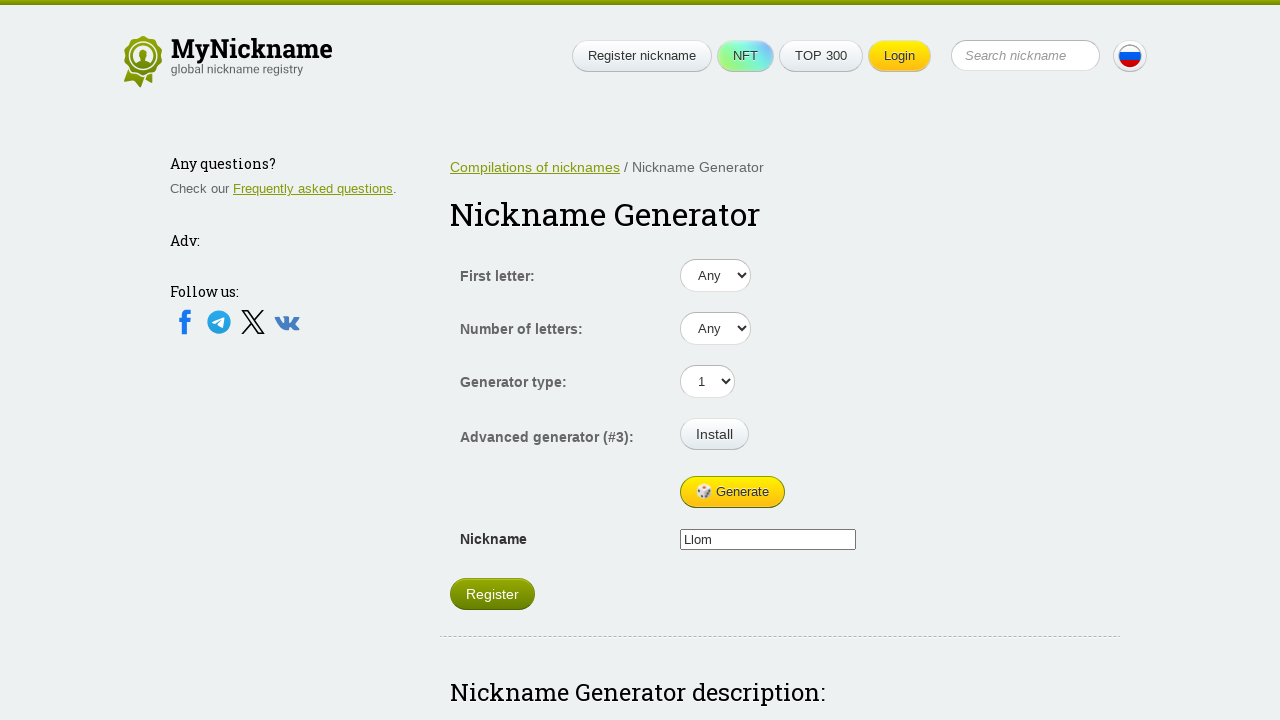

Clicked generate button to produce a random nickname at (732, 492) on xpath=/html/body/div[1]/div[1]/div[1]/div[2]/form/table/tbody/tr[5]/td[2]/input
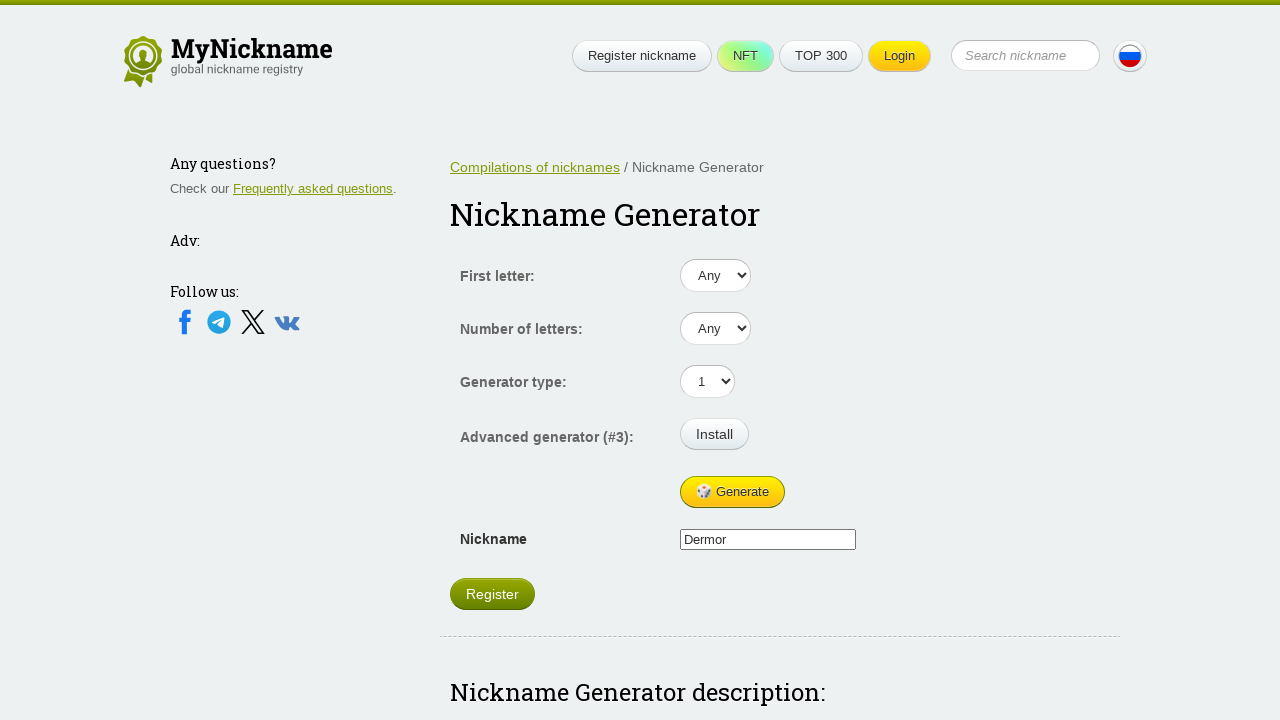

Waited 500ms for nickname generation to complete
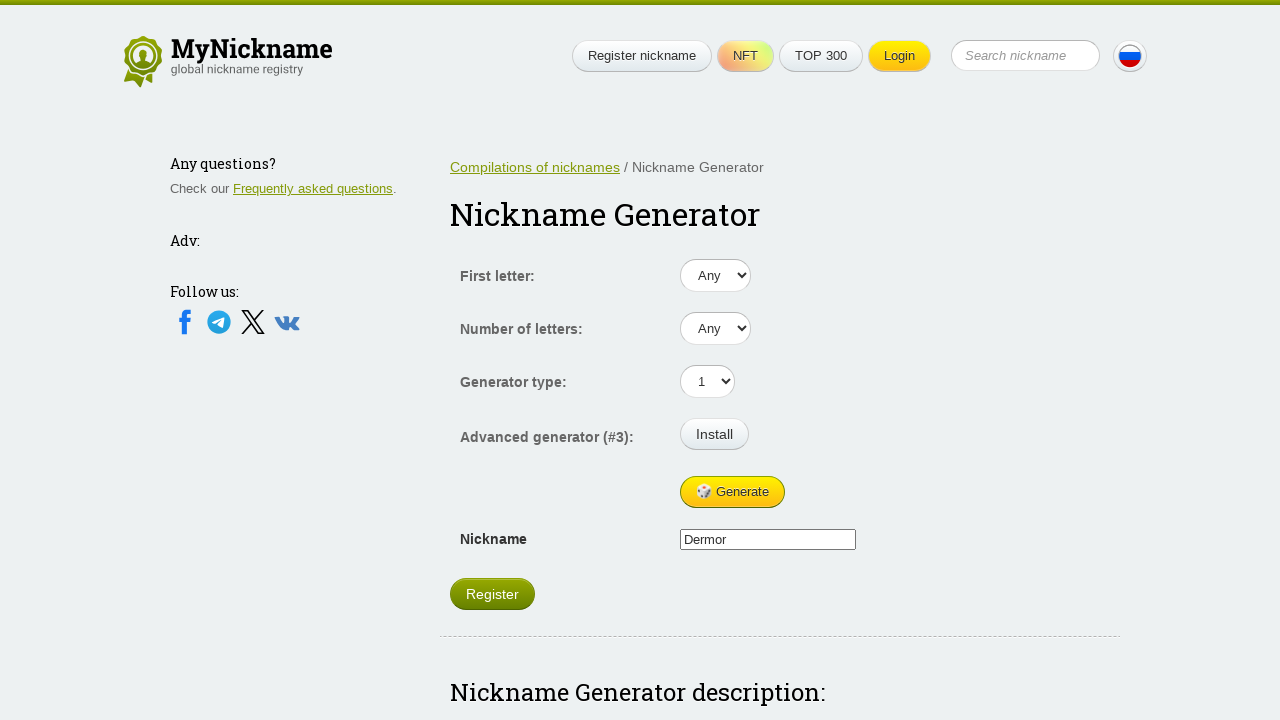

Clicked generate button to produce a random nickname at (732, 492) on xpath=/html/body/div[1]/div[1]/div[1]/div[2]/form/table/tbody/tr[5]/td[2]/input
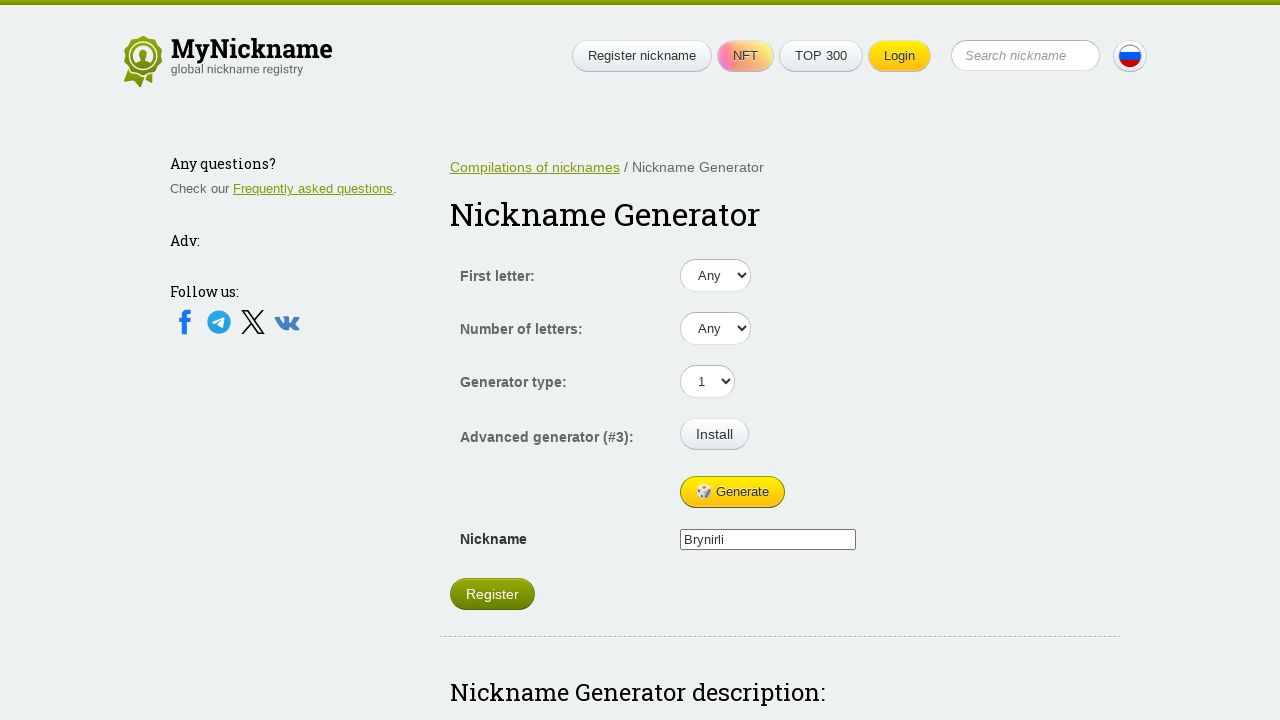

Waited 500ms for nickname generation to complete
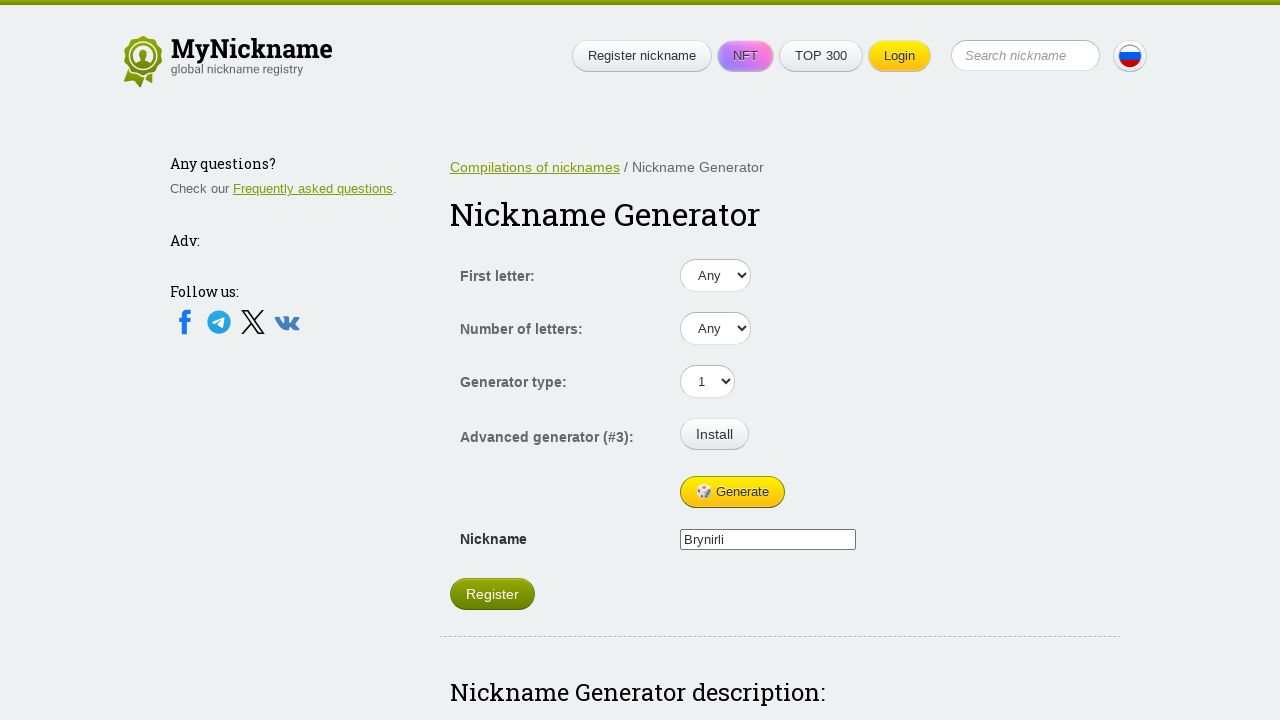

Clicked generate button to produce a random nickname at (732, 492) on xpath=/html/body/div[1]/div[1]/div[1]/div[2]/form/table/tbody/tr[5]/td[2]/input
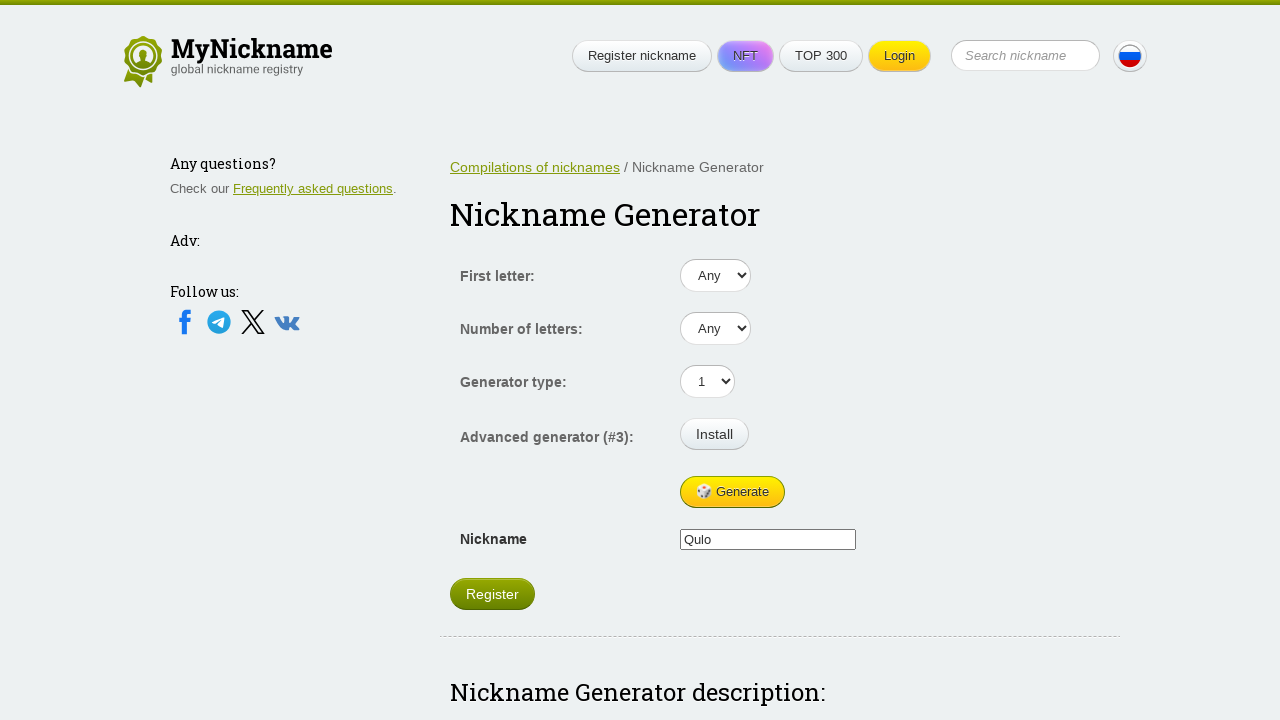

Waited 500ms for nickname generation to complete
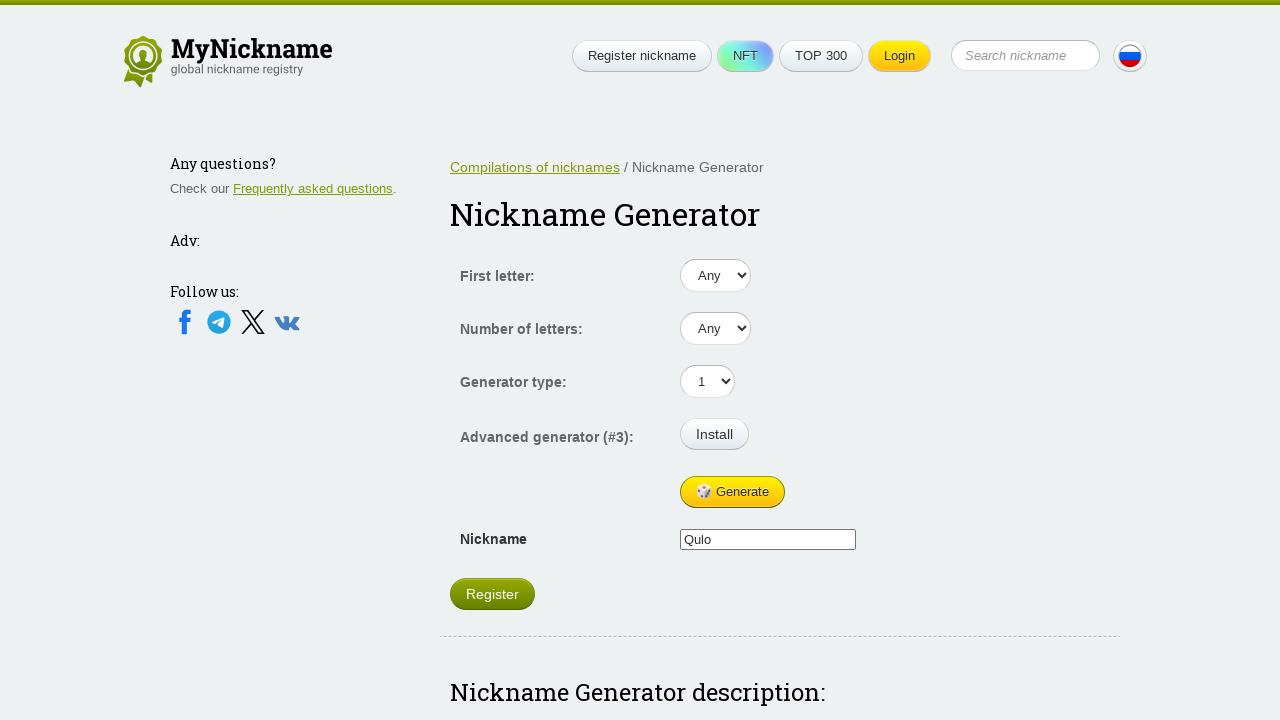

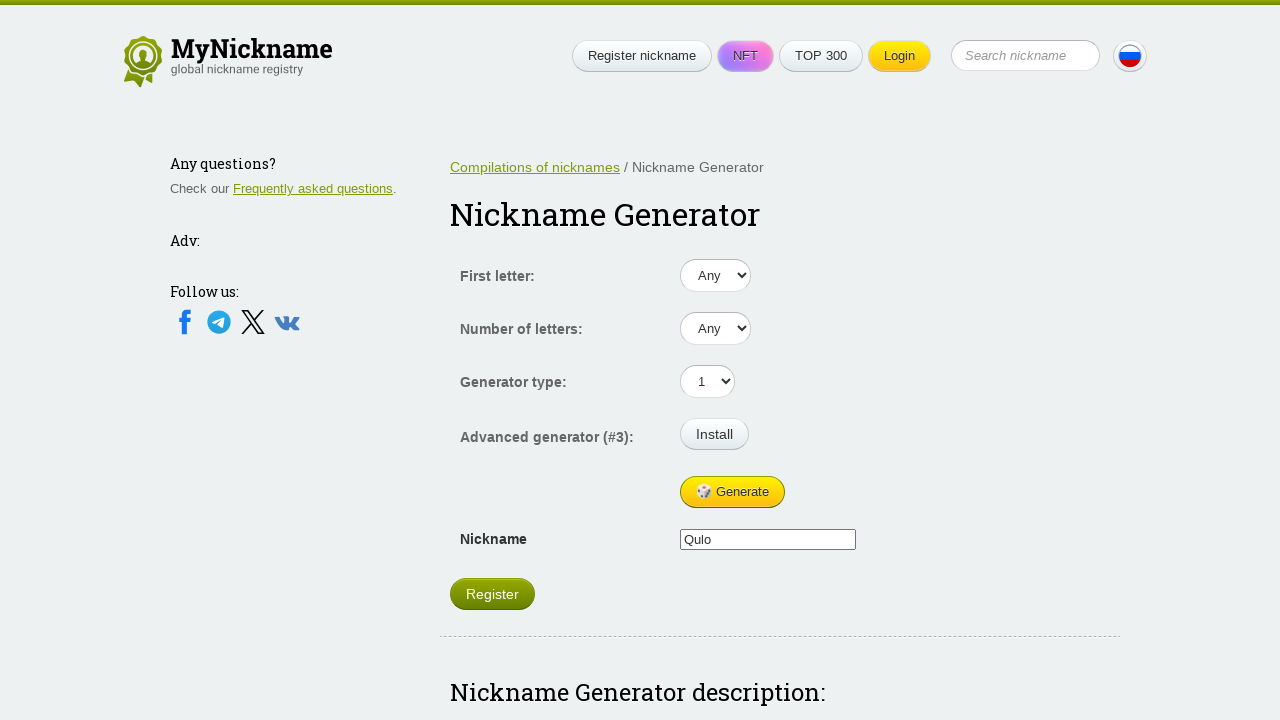